Tests drag and drop functionality on jQuery UI demo page, performs drag-drop operation, navigates to resizable section, and scrolls to sidebar element

Starting URL: https://jqueryui.com/droppable/

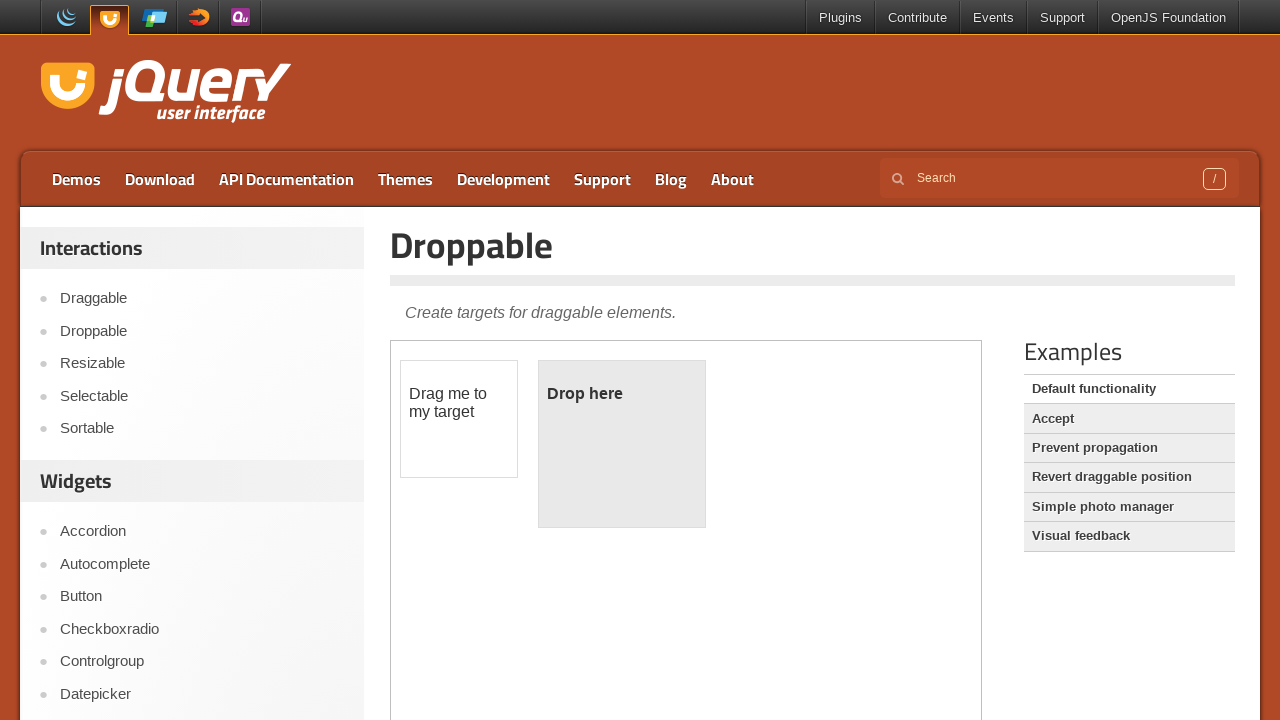

Located iframe containing drag and drop demo
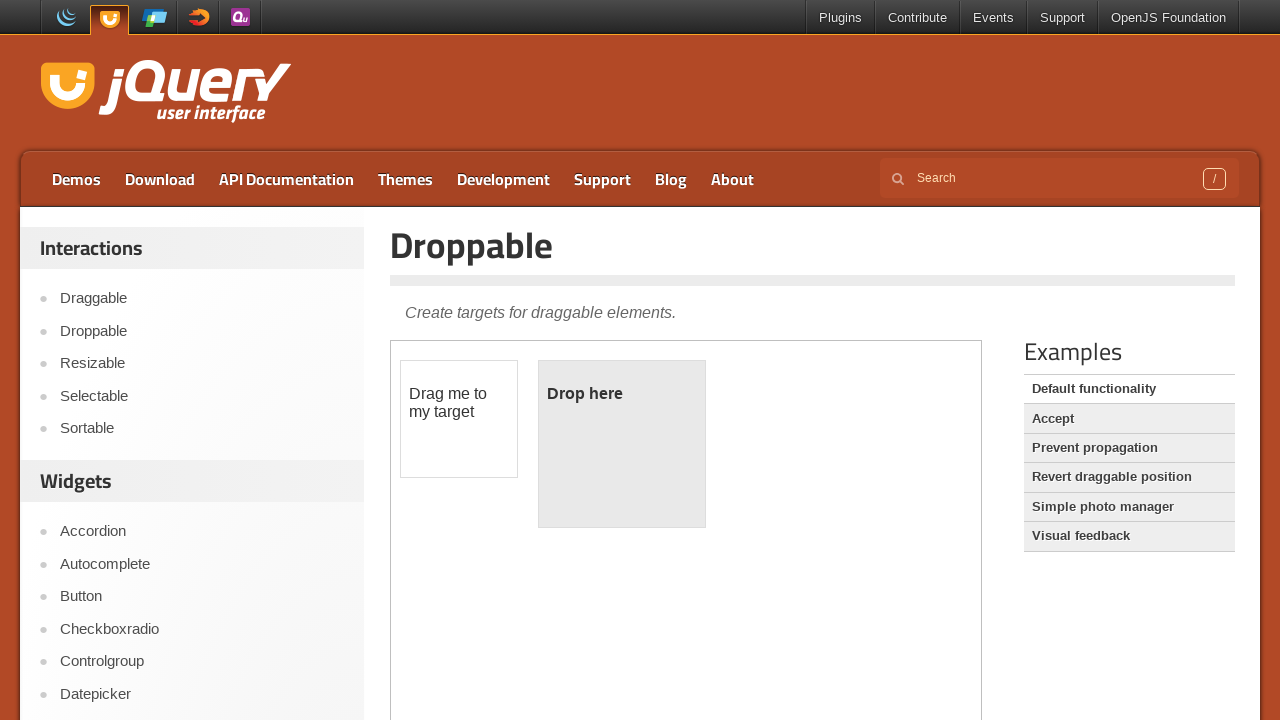

Located draggable element
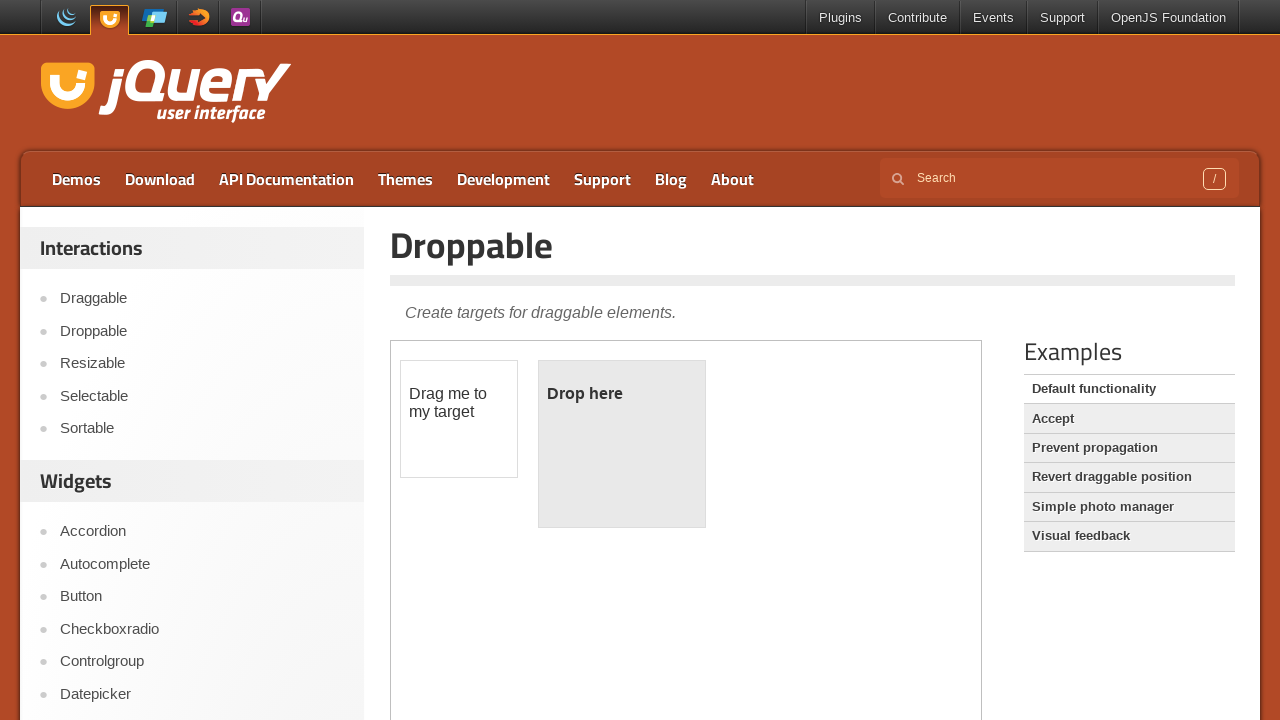

Located droppable element
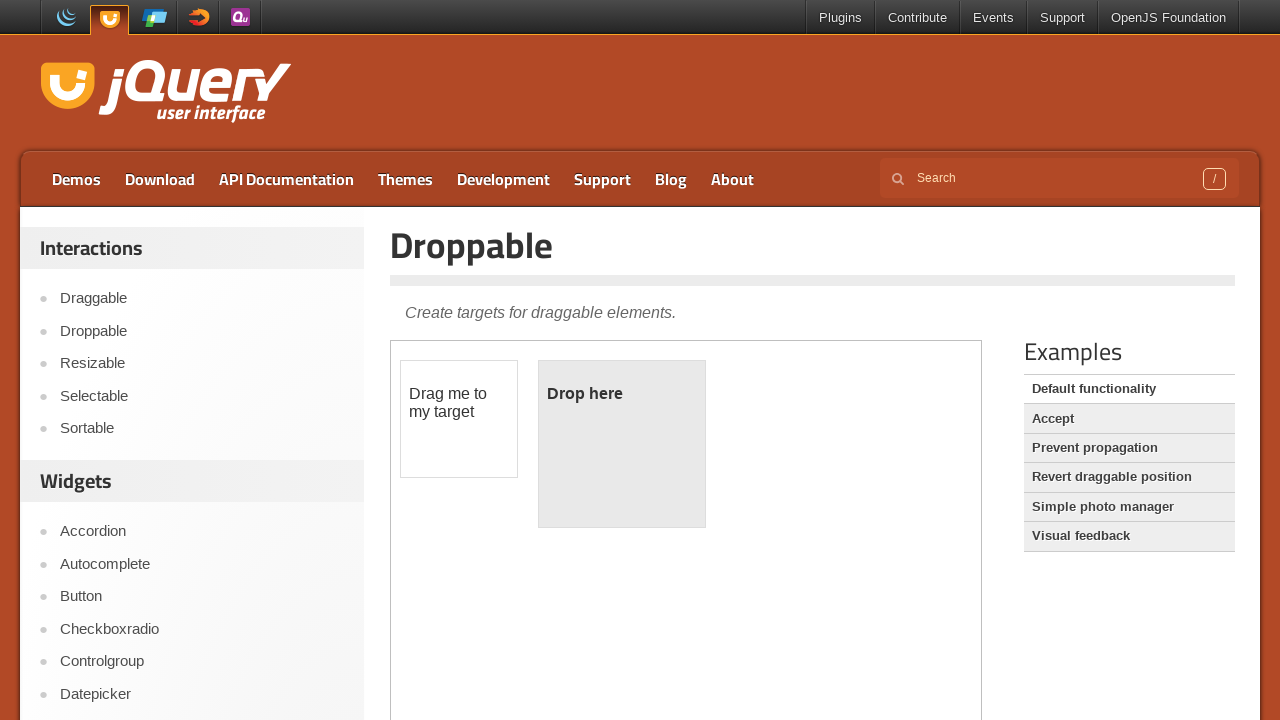

Performed drag and drop operation from draggable to droppable element at (622, 394)
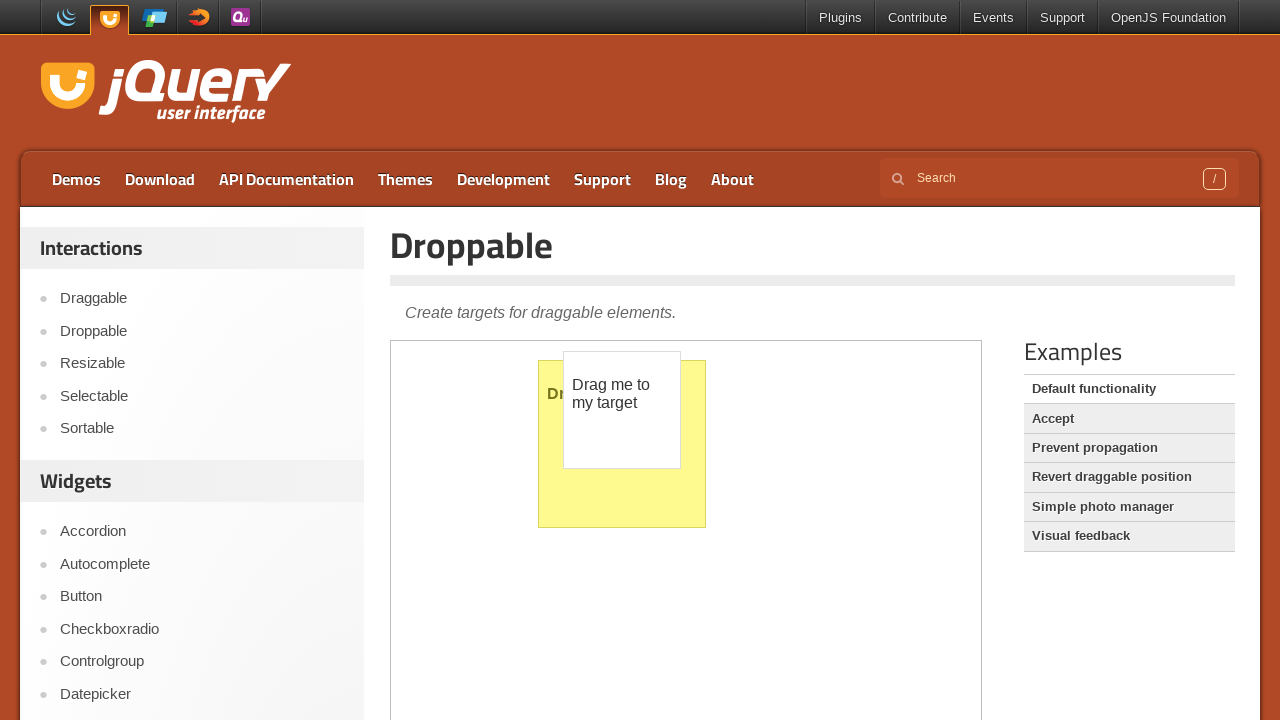

Clicked on Resizable link to navigate to resizable section at (202, 364) on xpath=//a[normalize-space()='Resizable']
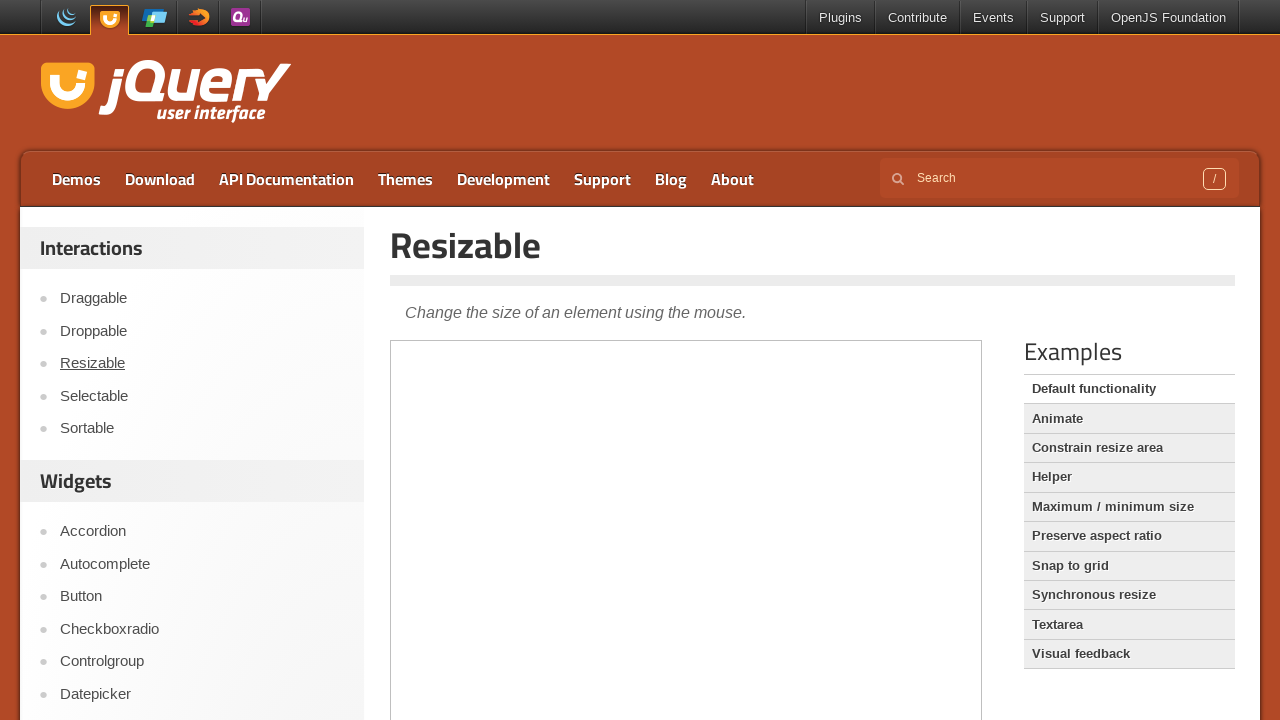

Located sidebar element
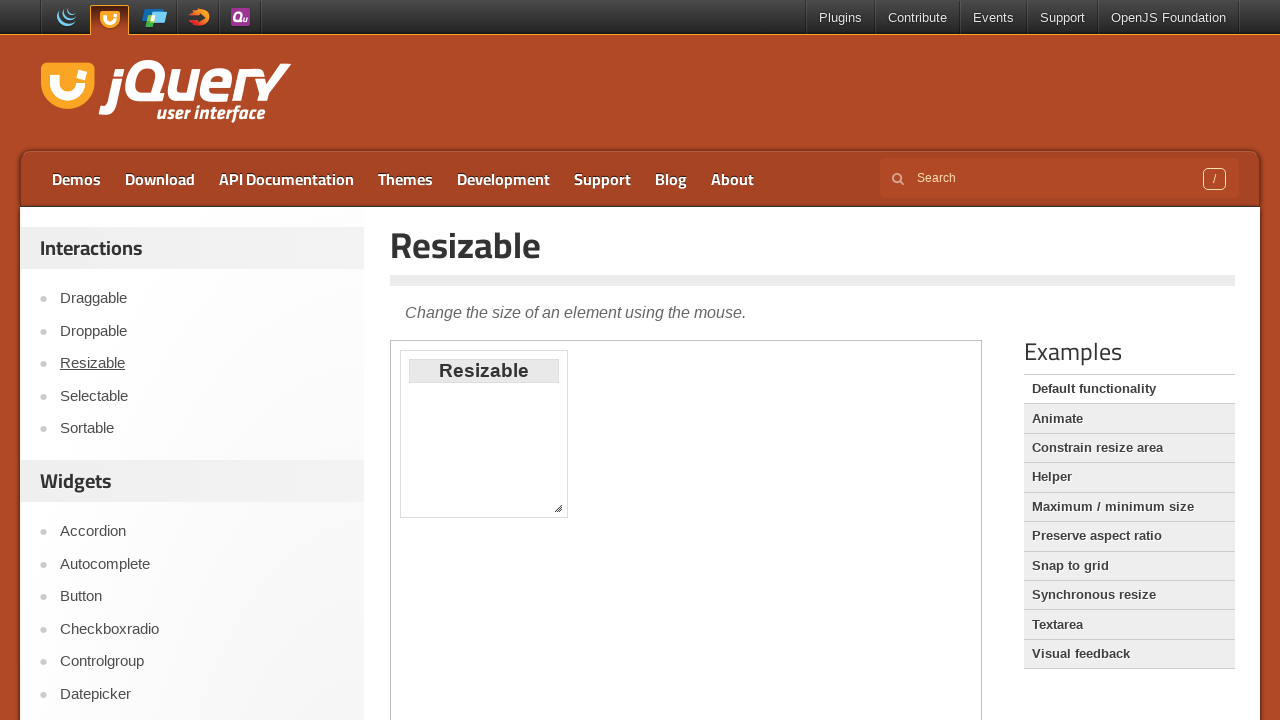

Scrolled sidebar element into view
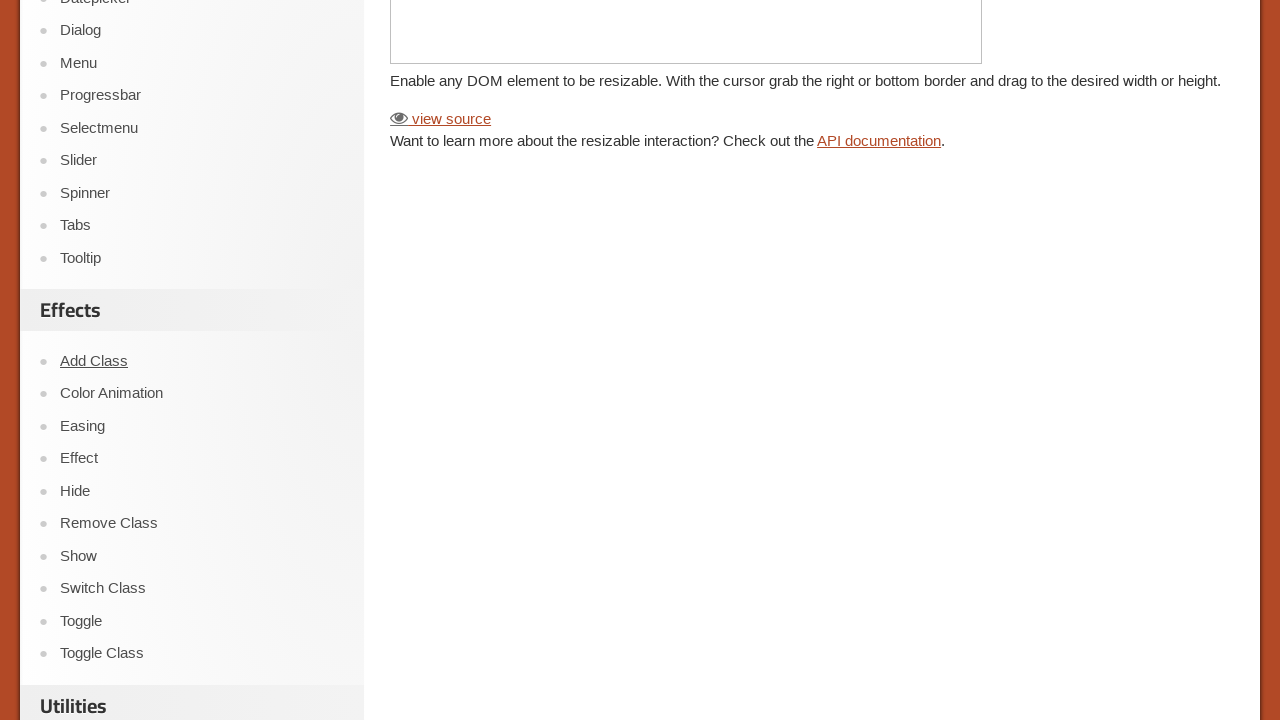

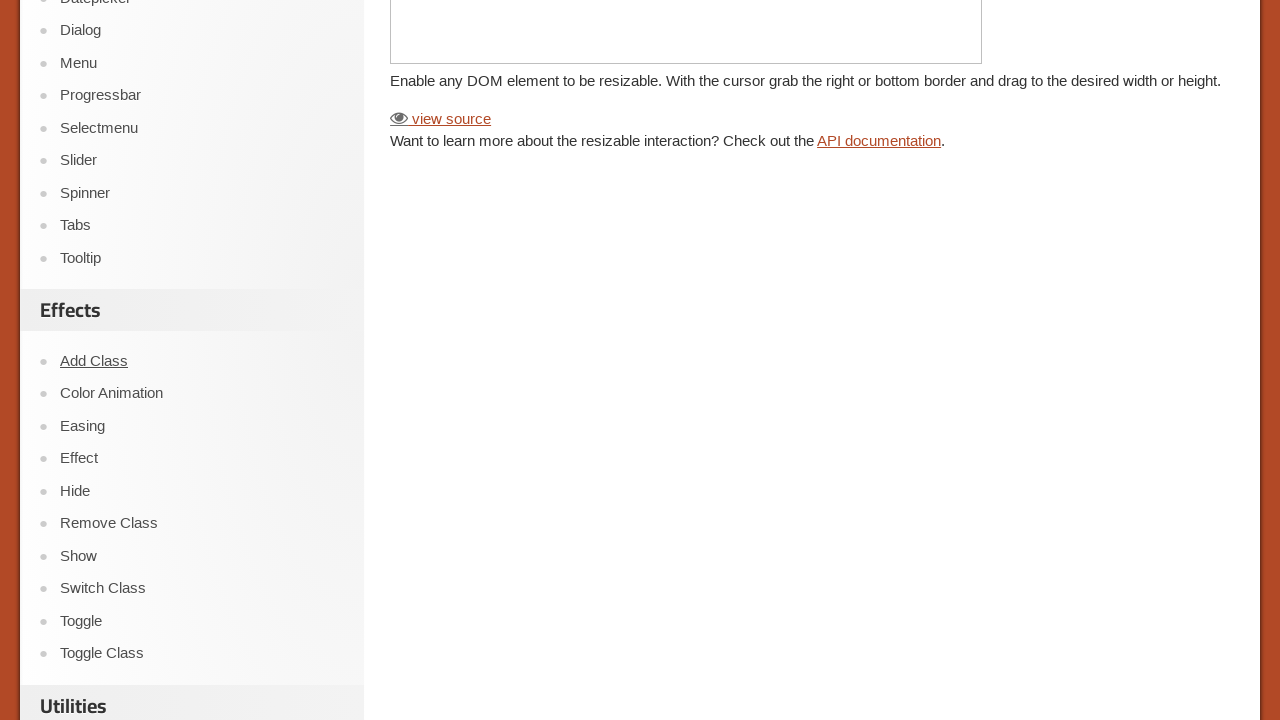